Tests the Add/Remove Elements functionality by clicking Add Element button, waiting for Delete button to appear, then clicking it

Starting URL: https://the-internet.herokuapp.com/

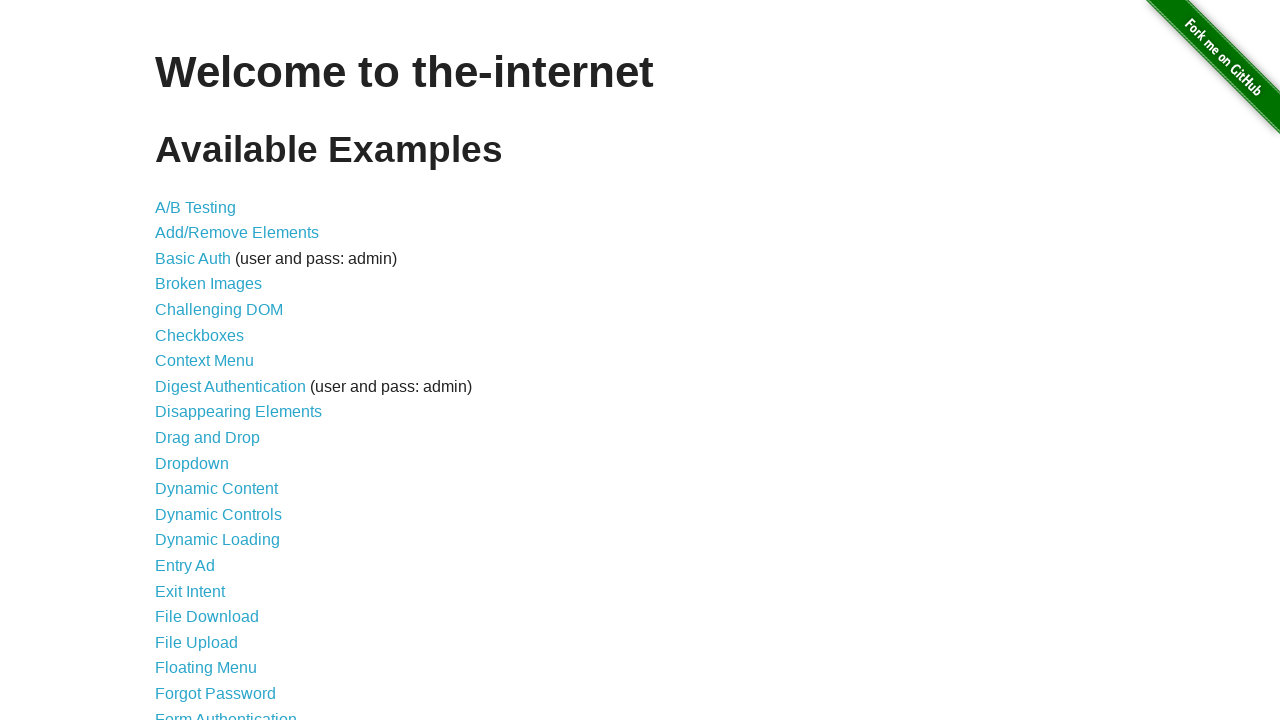

Navigated to The Internet Herokuapp homepage
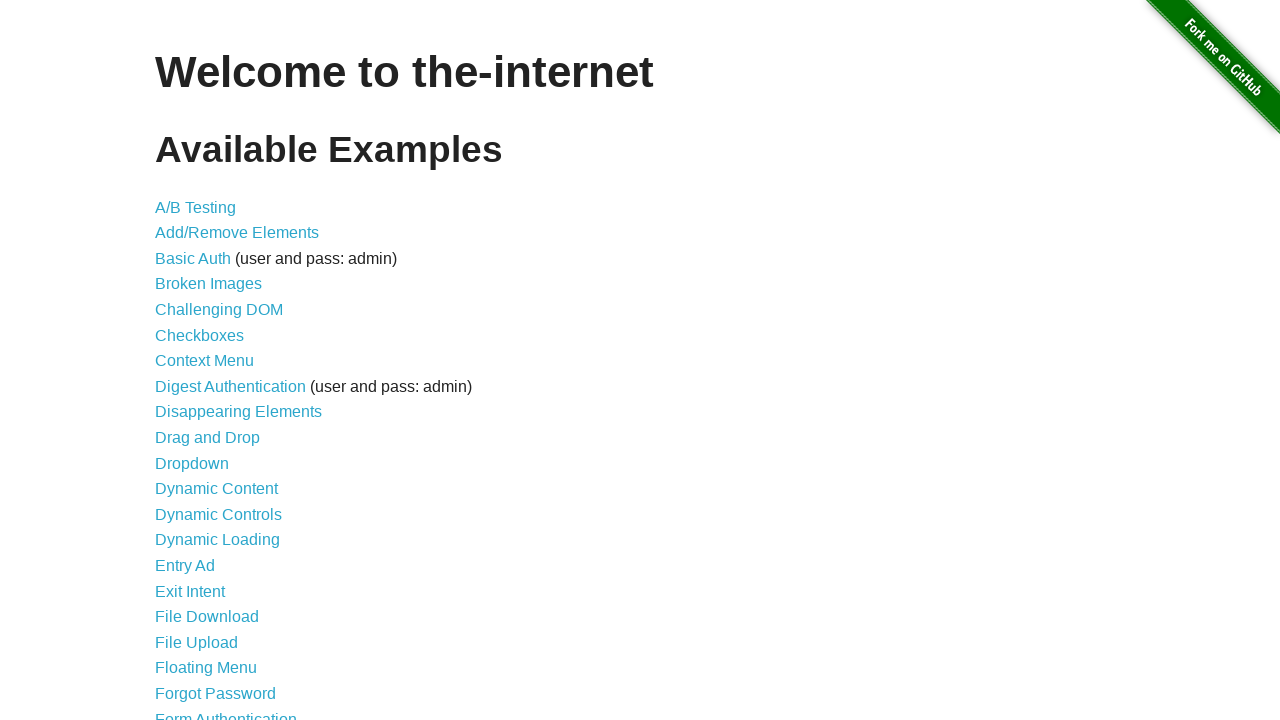

Clicked on Add/Remove Elements link at (237, 233) on a[href='/add_remove_elements/']
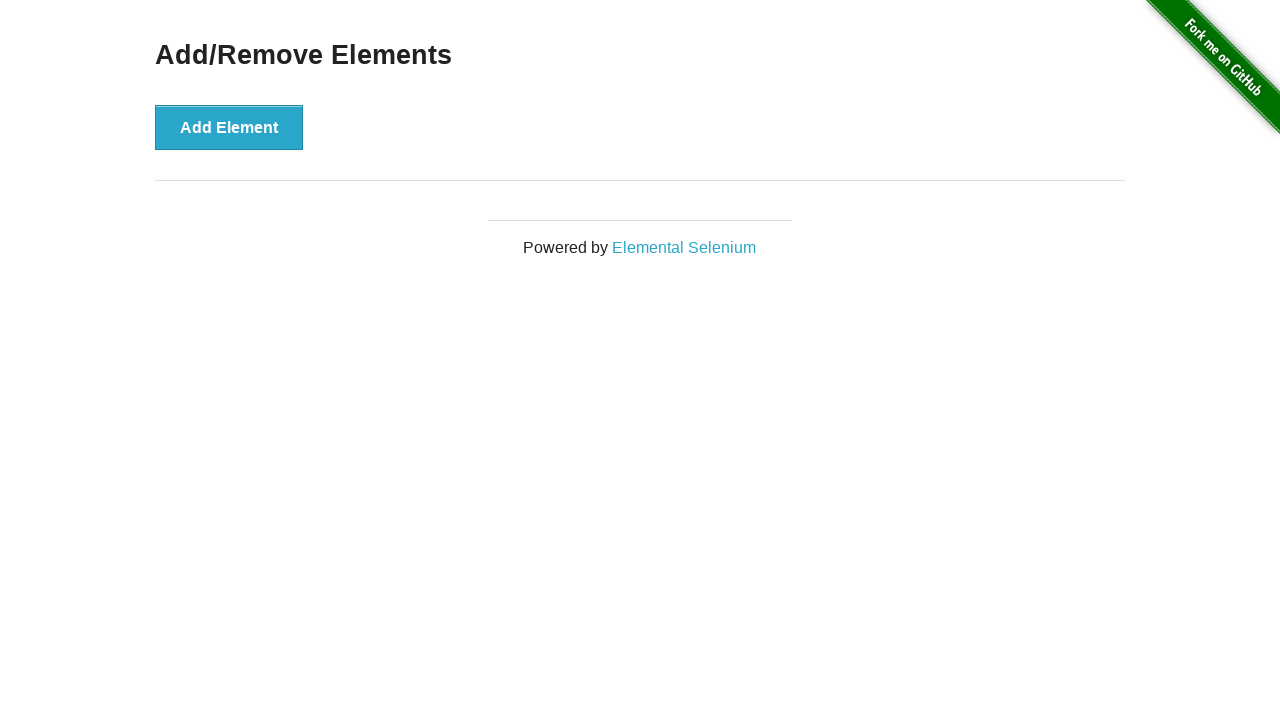

Clicked Add Element button at (229, 127) on #content div button
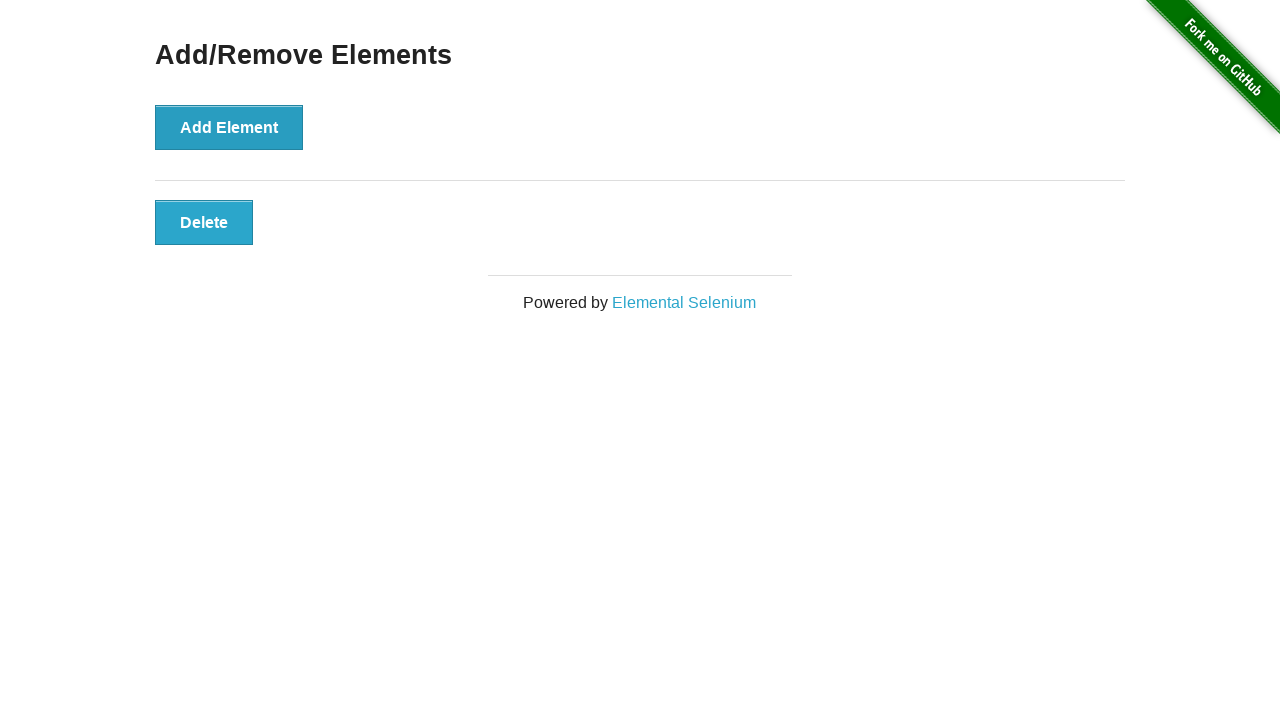

Delete button appeared
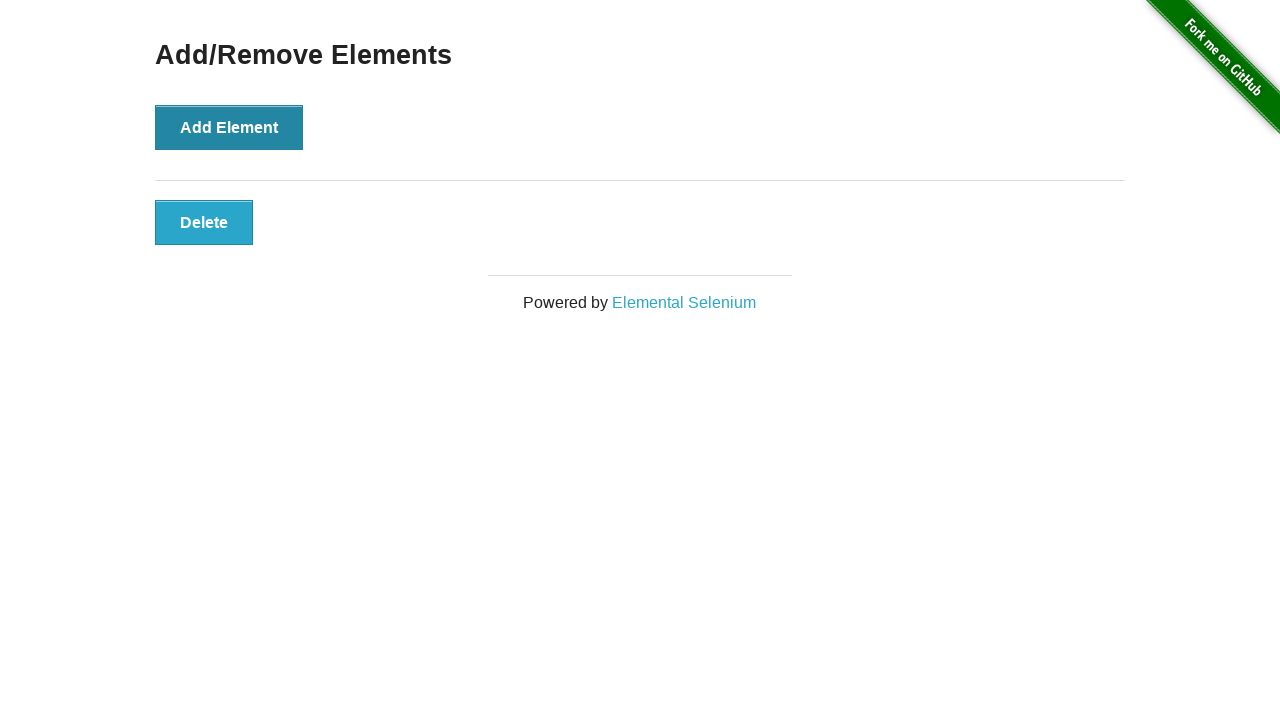

Clicked Delete button to remove the element at (204, 222) on #elements button
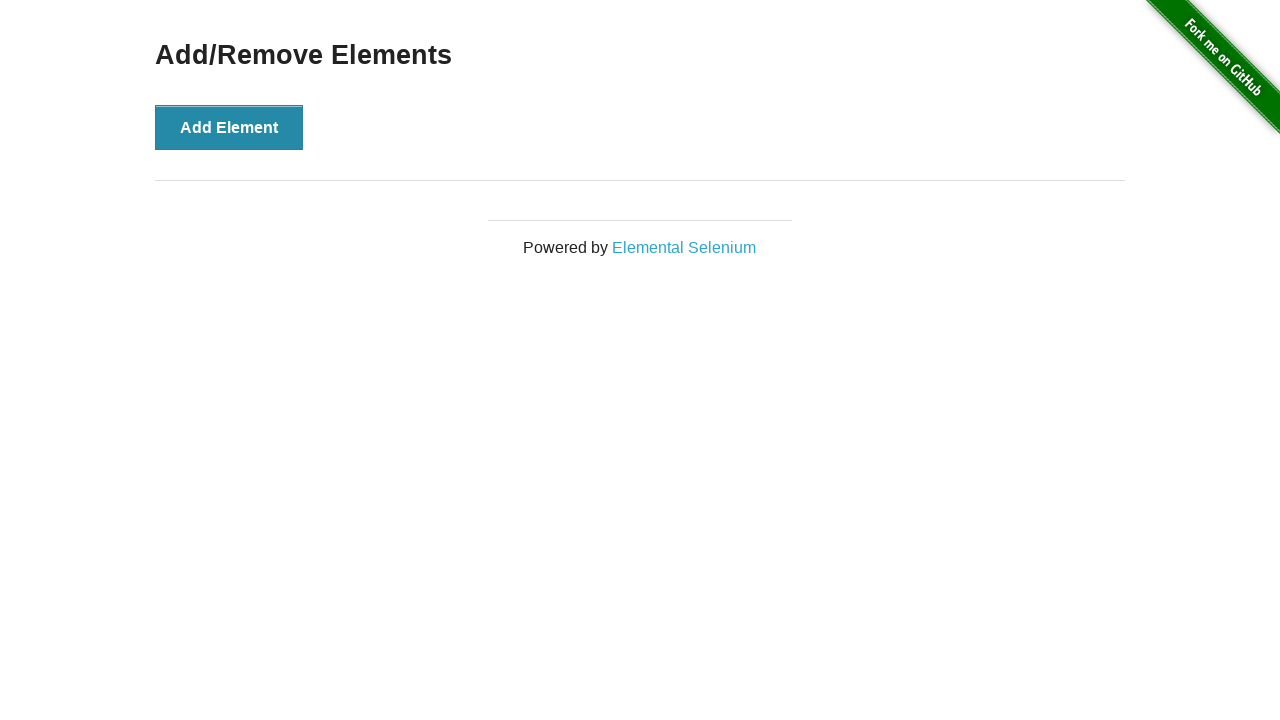

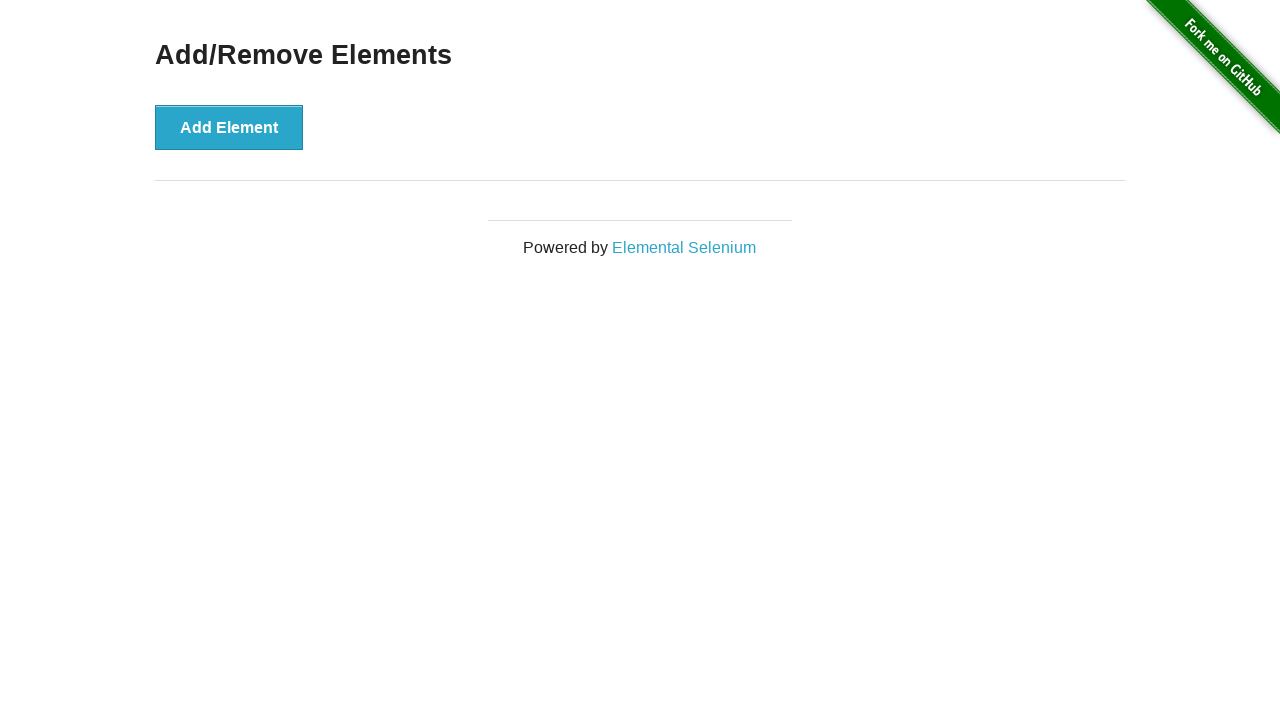